Opens a date picker by clicking on the datepicker field

Starting URL: https://testautomationpractice.blogspot.com/#

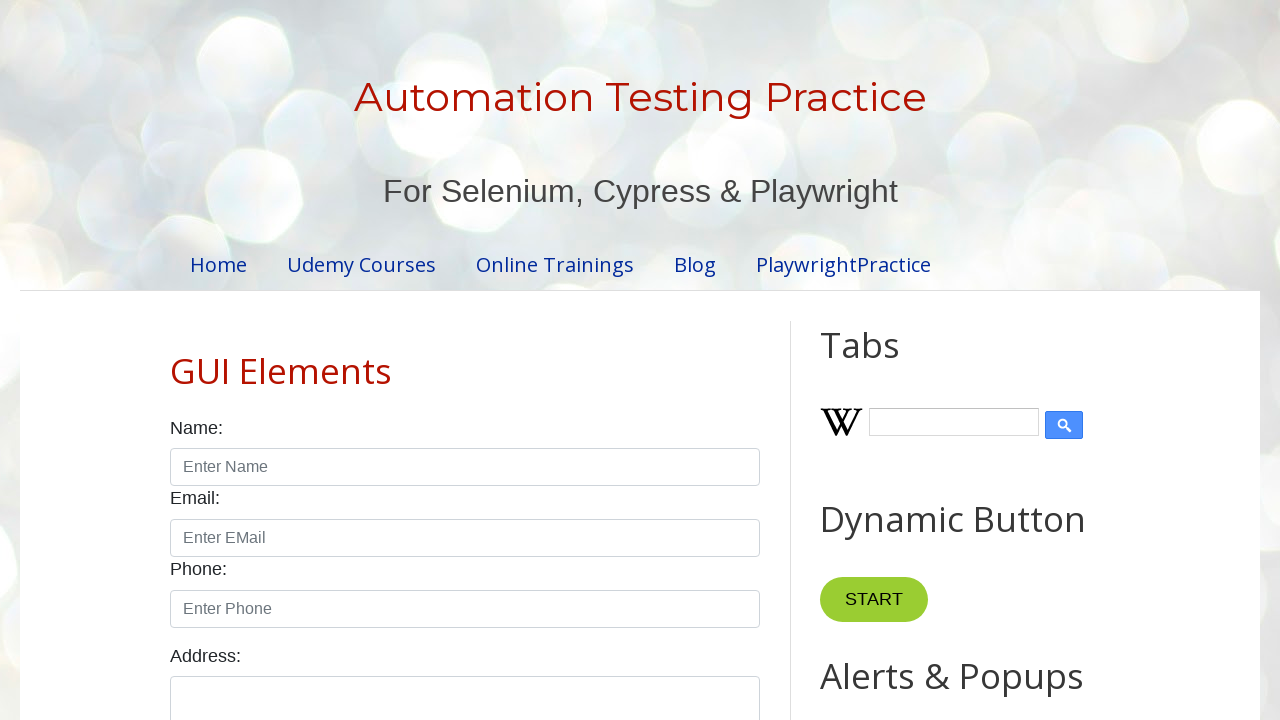

Navigated to test automation practice website
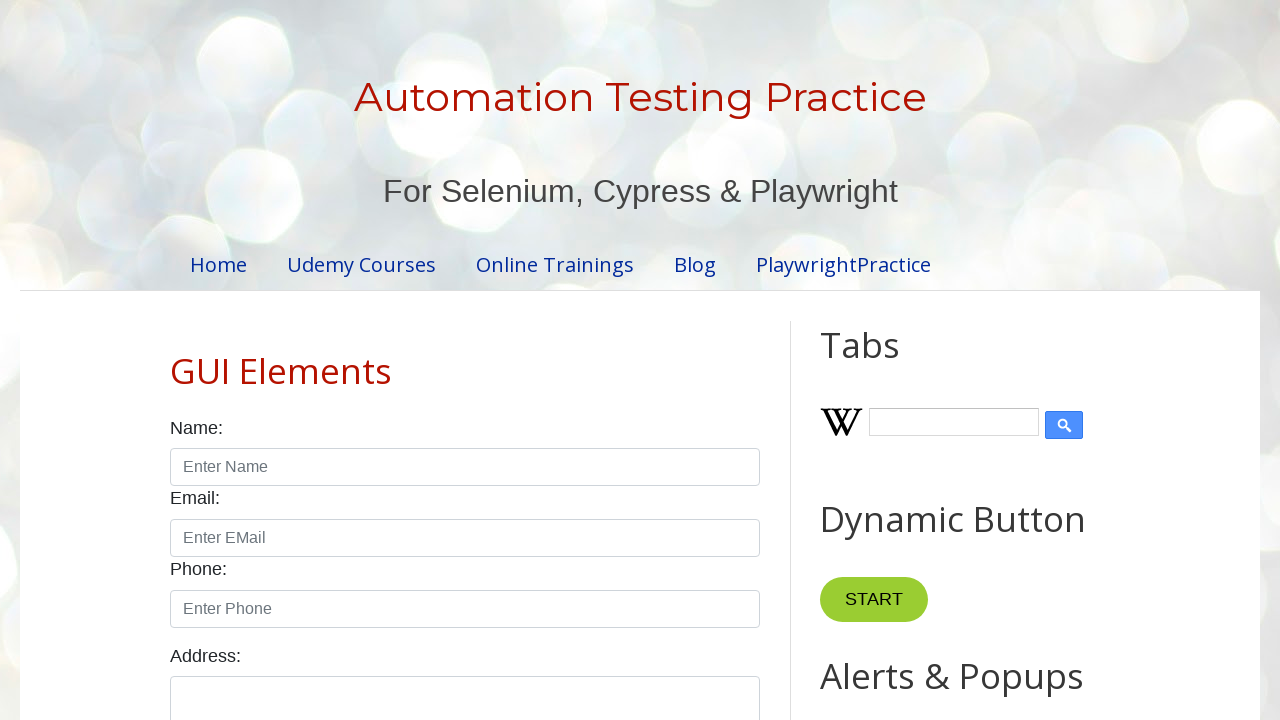

Clicked on datepicker field to open calendar at (515, 360) on #datepicker
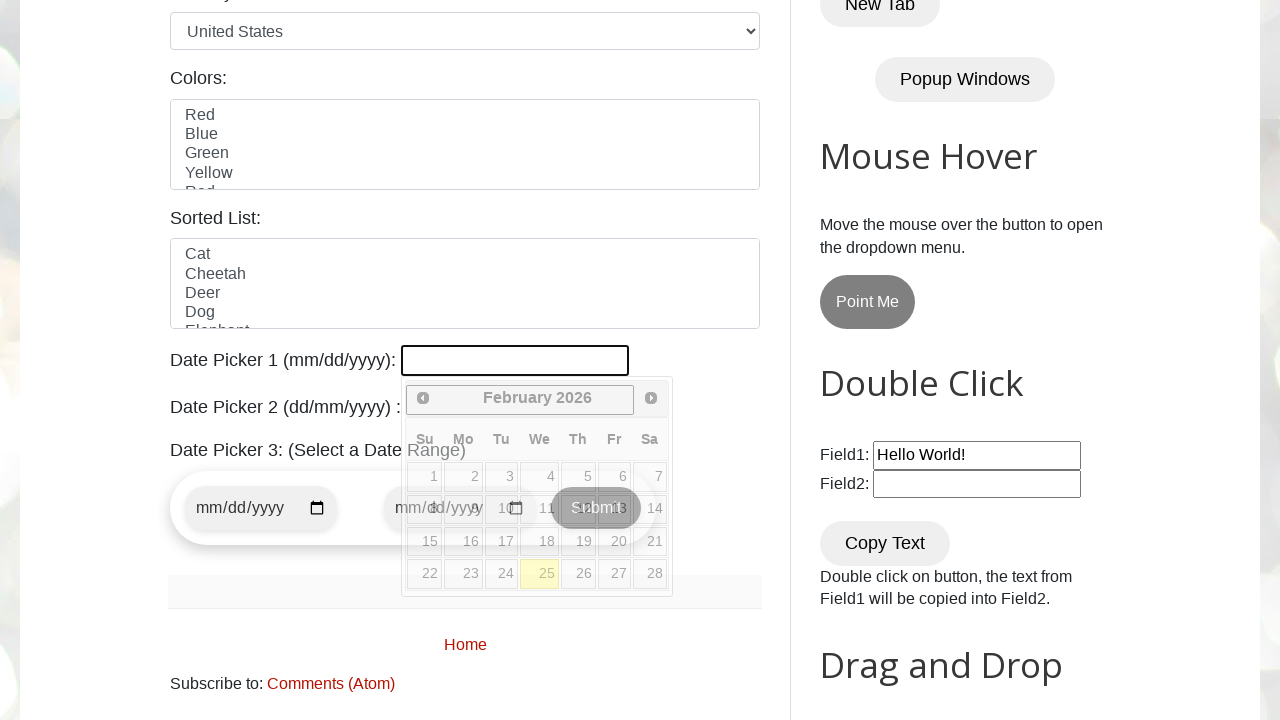

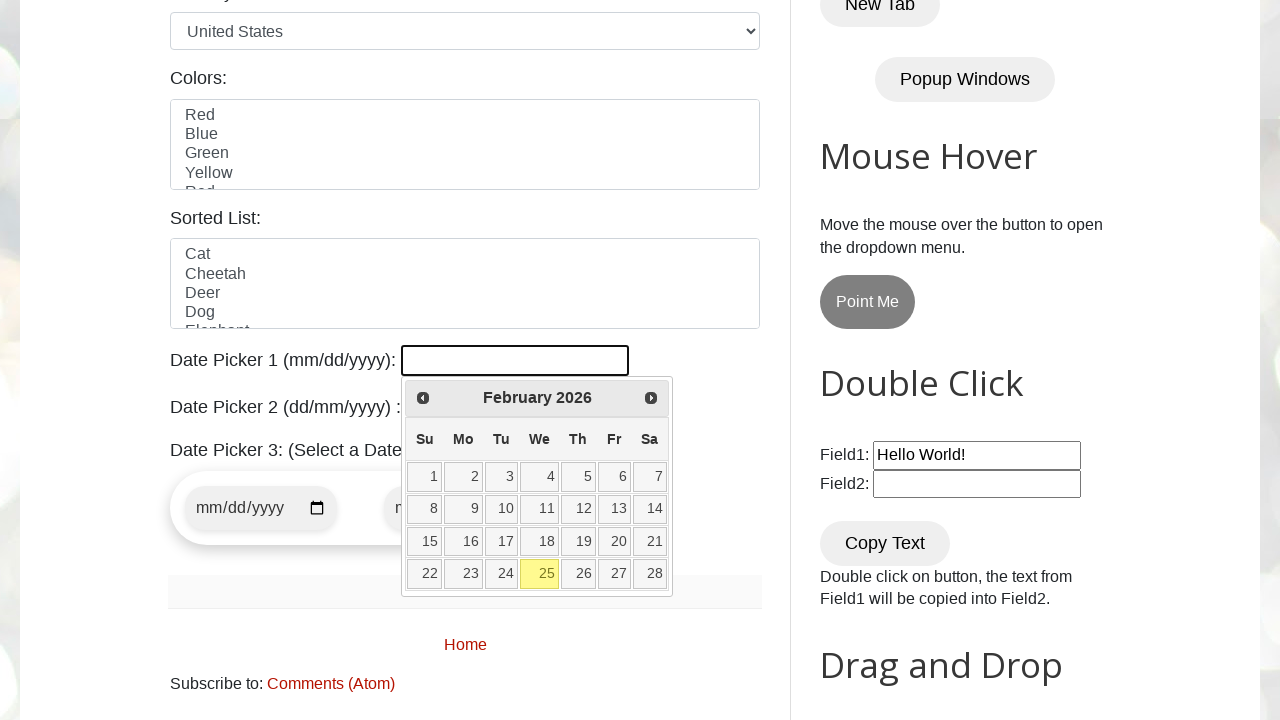